Tests the selectable widget on jQuery UI by Ctrl+clicking multiple items to select them.

Starting URL: https://jqueryui.com/

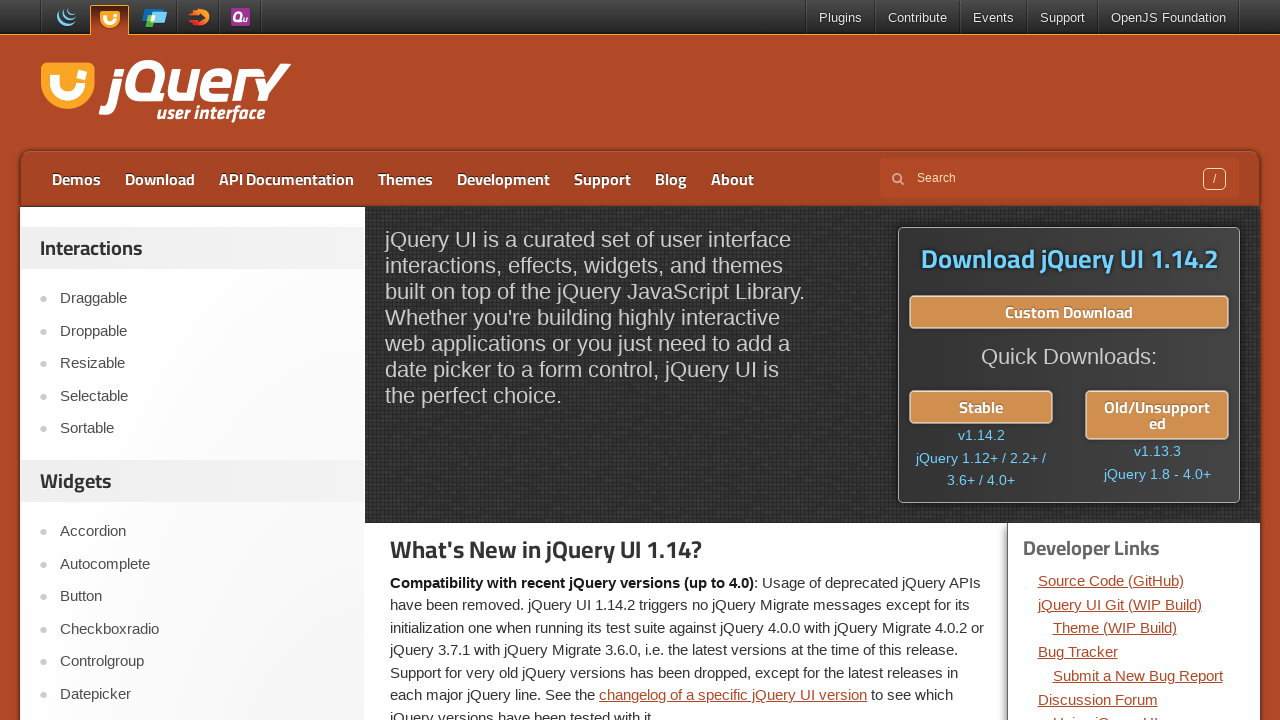

Clicked on Selectable link to navigate to the widget demo at (202, 396) on text=Selectable
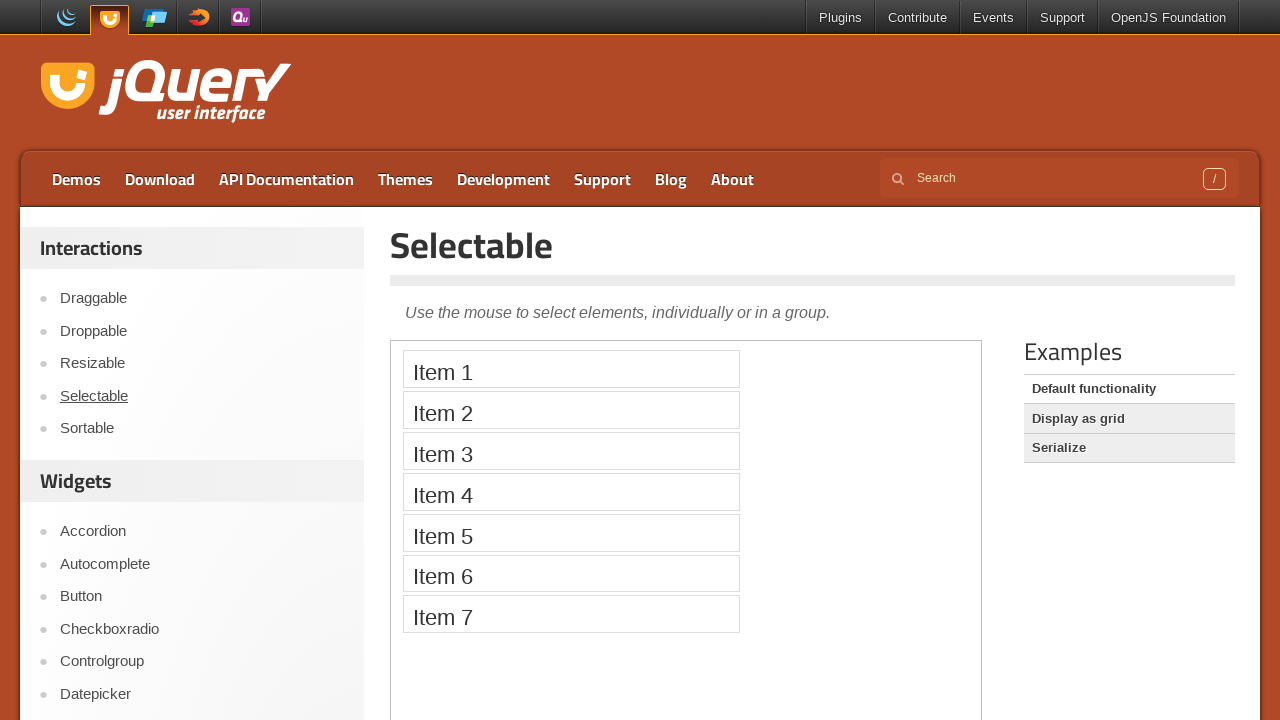

Located and switched to the demo iframe
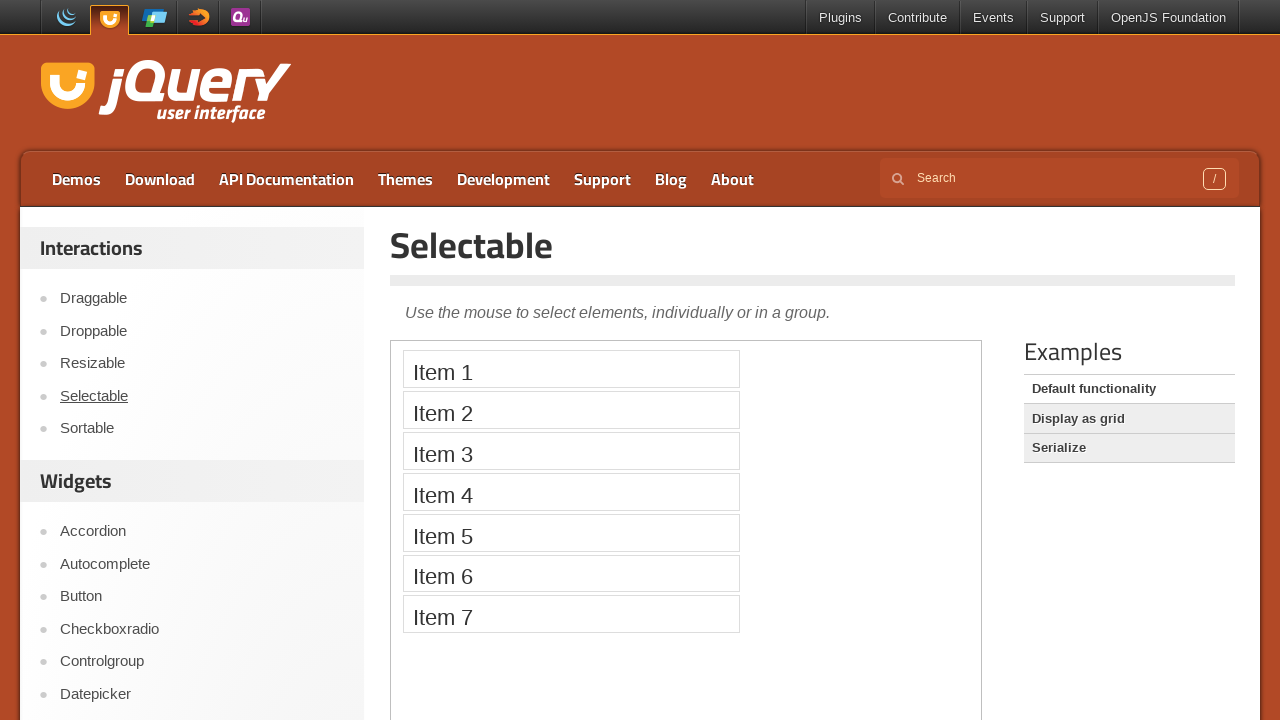

Ctrl+clicked on item 1 to select it at (571, 369) on iframe.demo-frame >> nth=0 >> internal:control=enter-frame >> #selectable li:nth
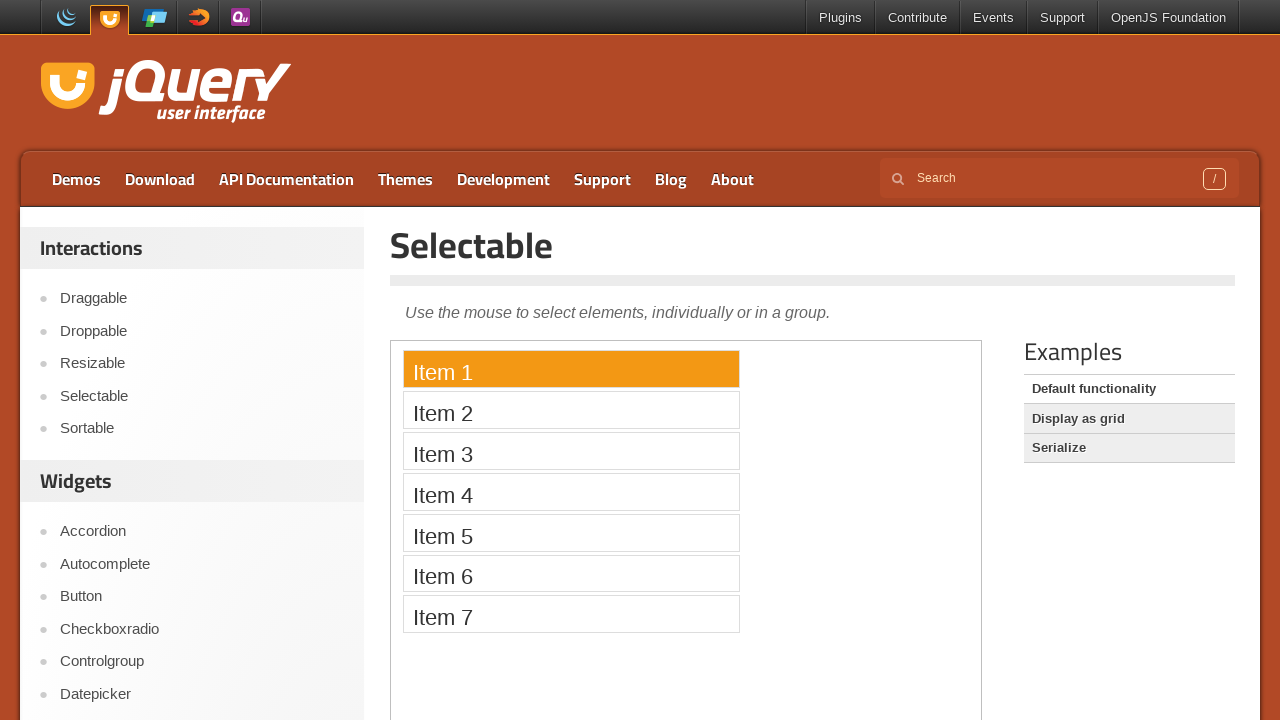

Ctrl+clicked on item 3 to add it to selection at (571, 451) on iframe.demo-frame >> nth=0 >> internal:control=enter-frame >> #selectable li:nth
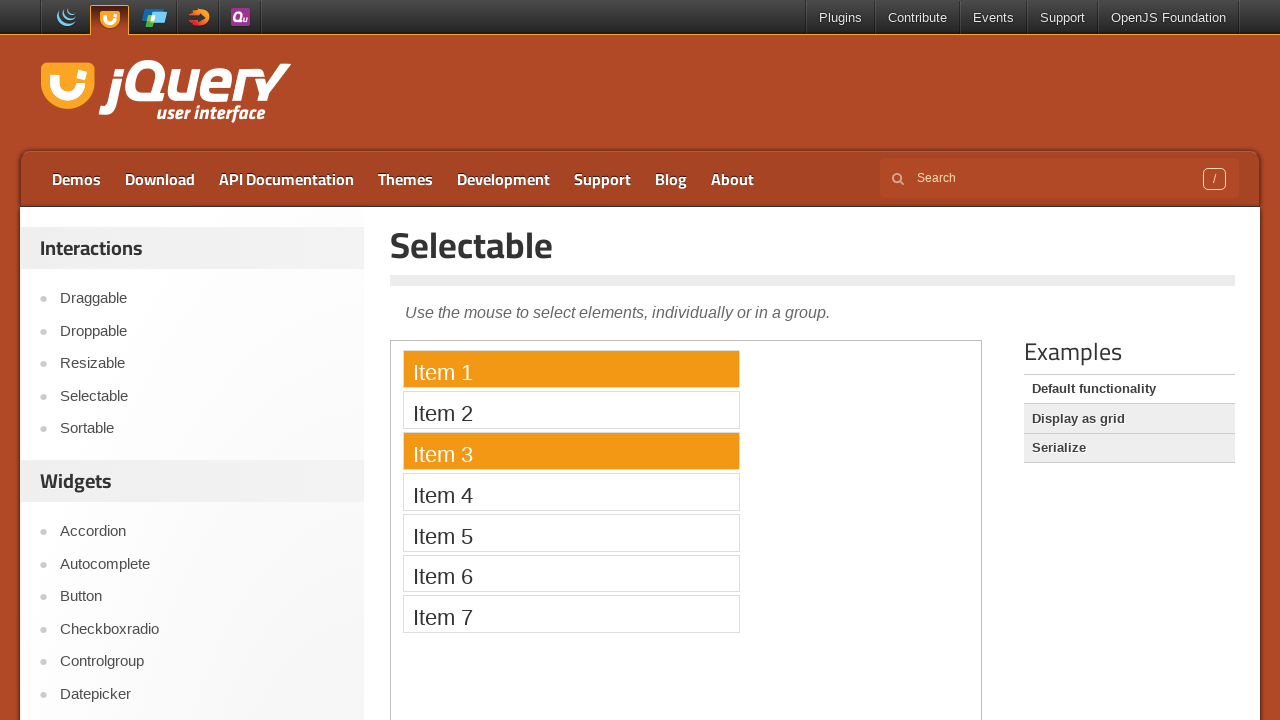

Ctrl+clicked on item 5 to add it to selection at (571, 532) on iframe.demo-frame >> nth=0 >> internal:control=enter-frame >> #selectable li:nth
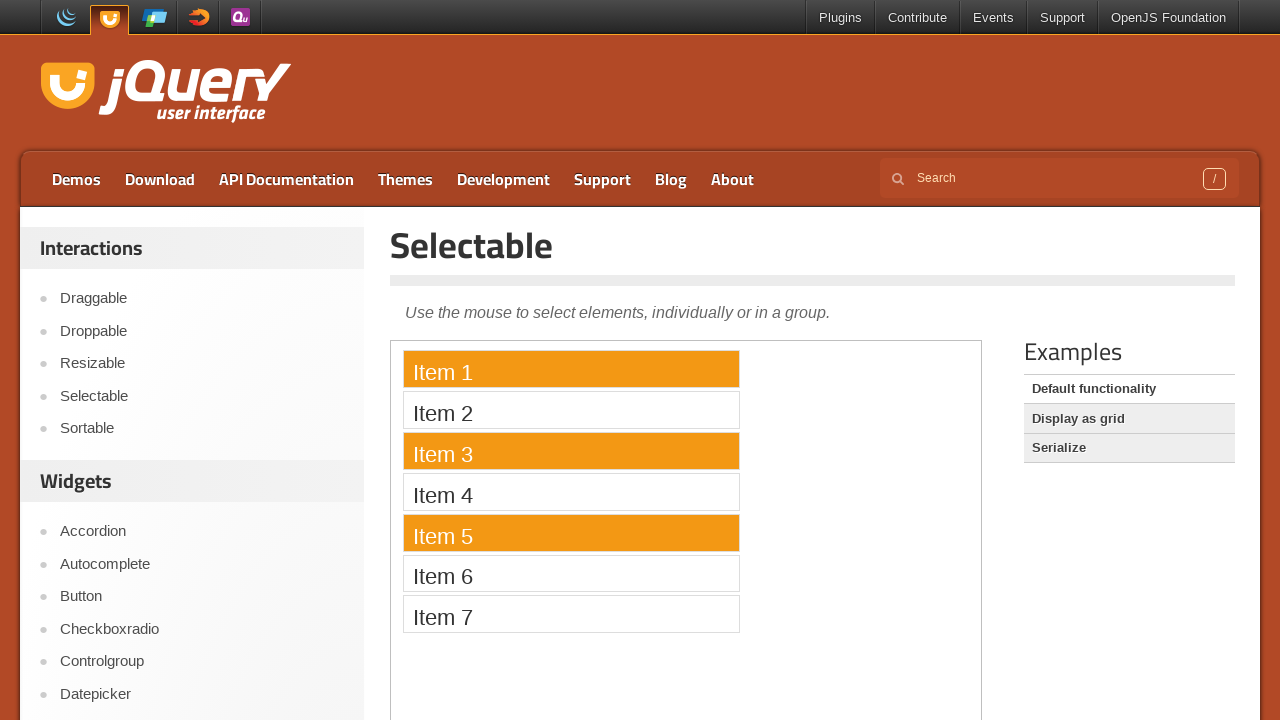

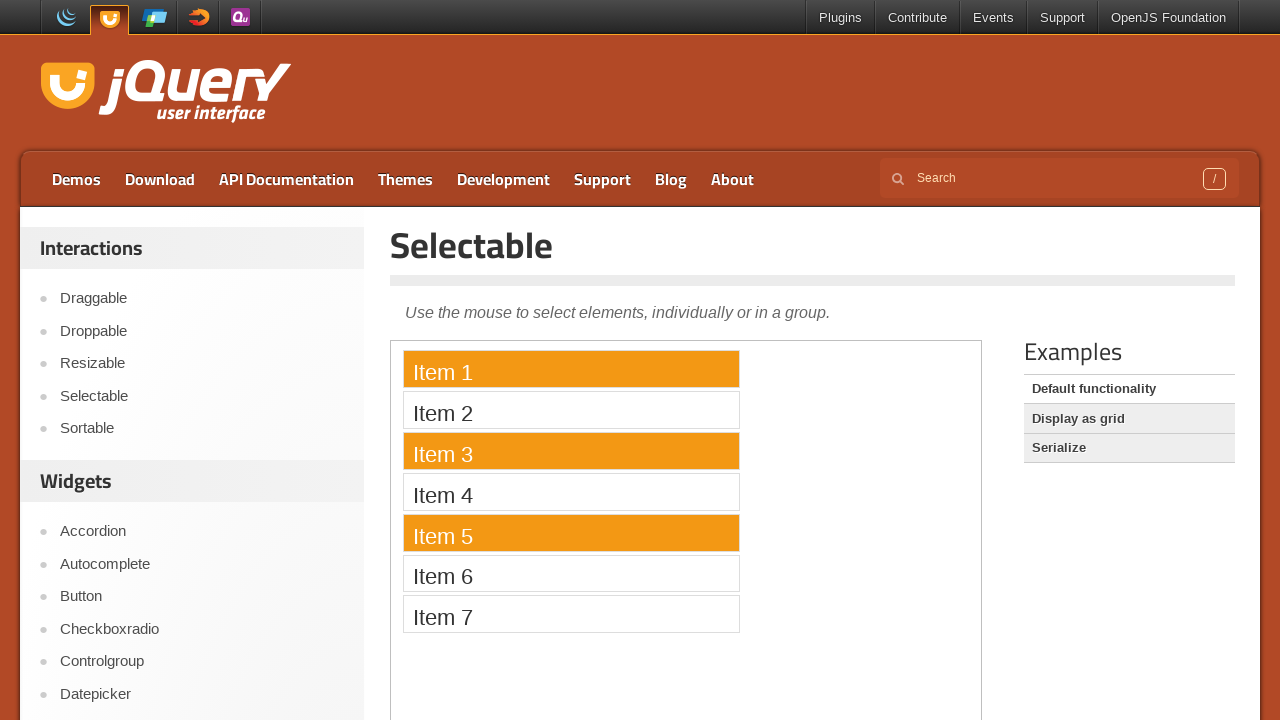